Tests dynamic controls by clicking Remove button, verifying "It's gone!" message appears, then clicking Add button and verifying "It's back" message appears using implicit wait.

Starting URL: https://the-internet.herokuapp.com/dynamic_controls

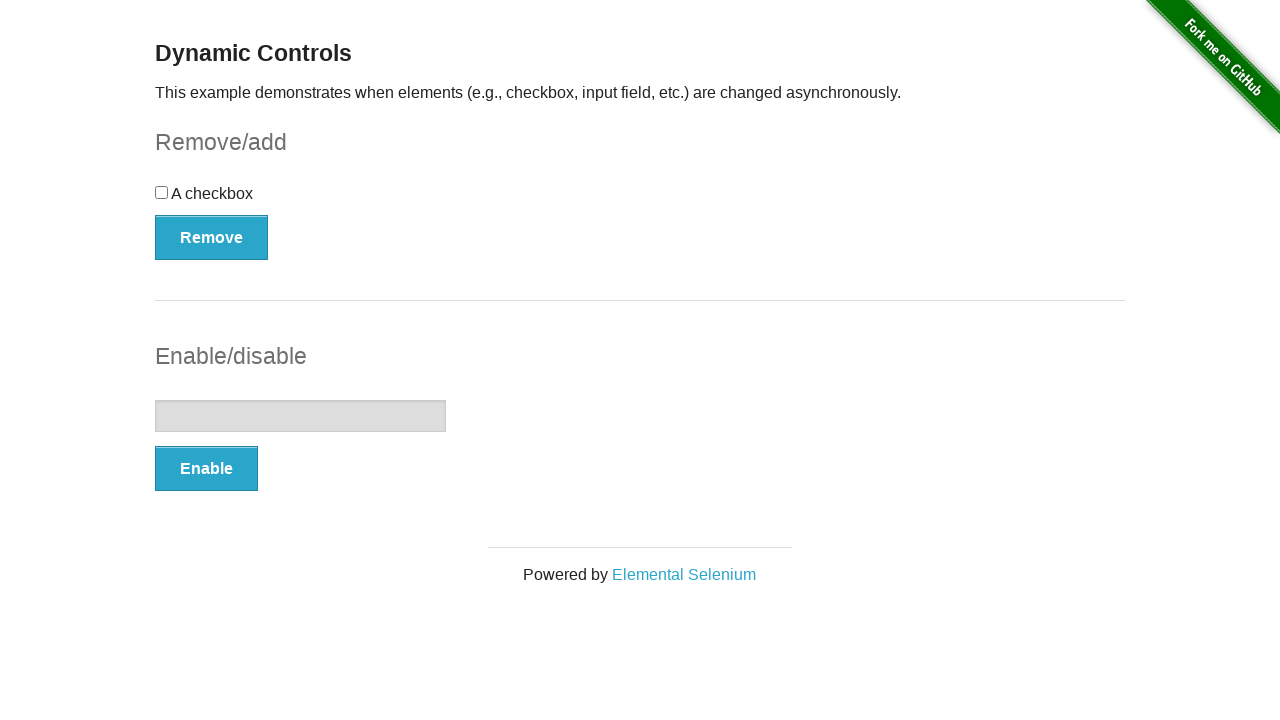

Clicked Remove button to trigger dynamic control removal at (212, 237) on xpath=//*[text()='Remove']
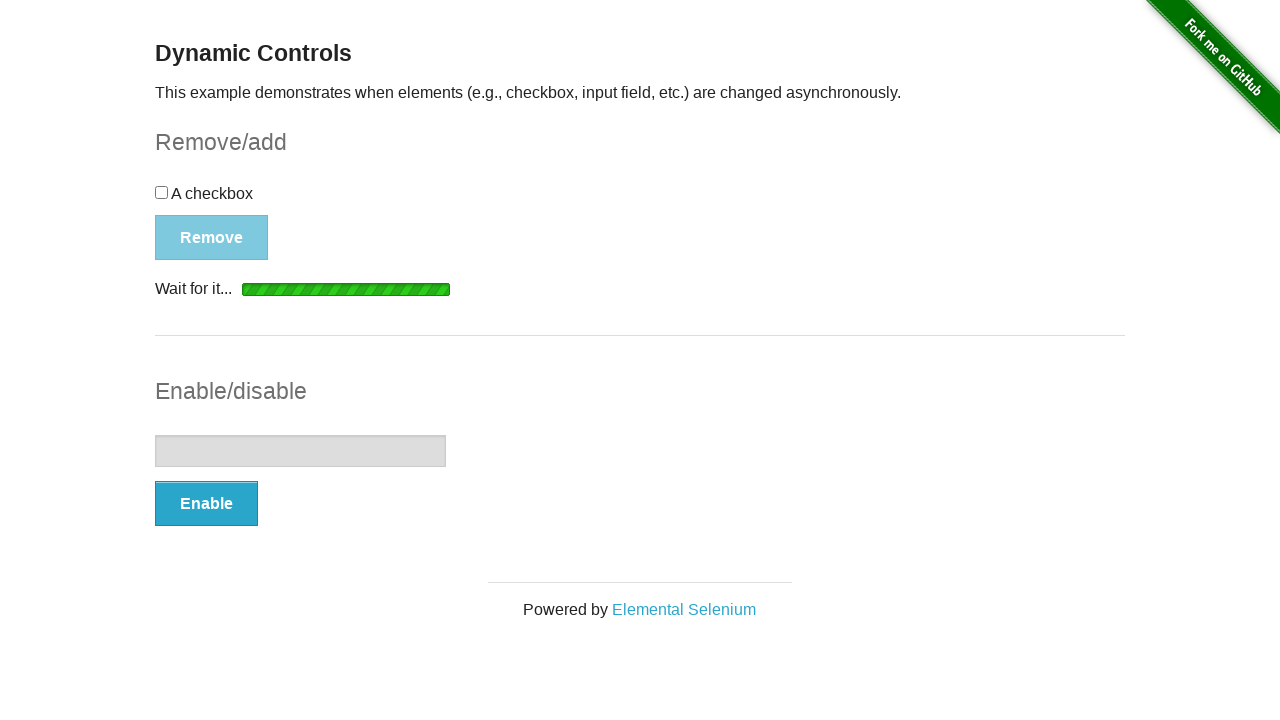

Verified 'It's gone!' message is displayed after removal
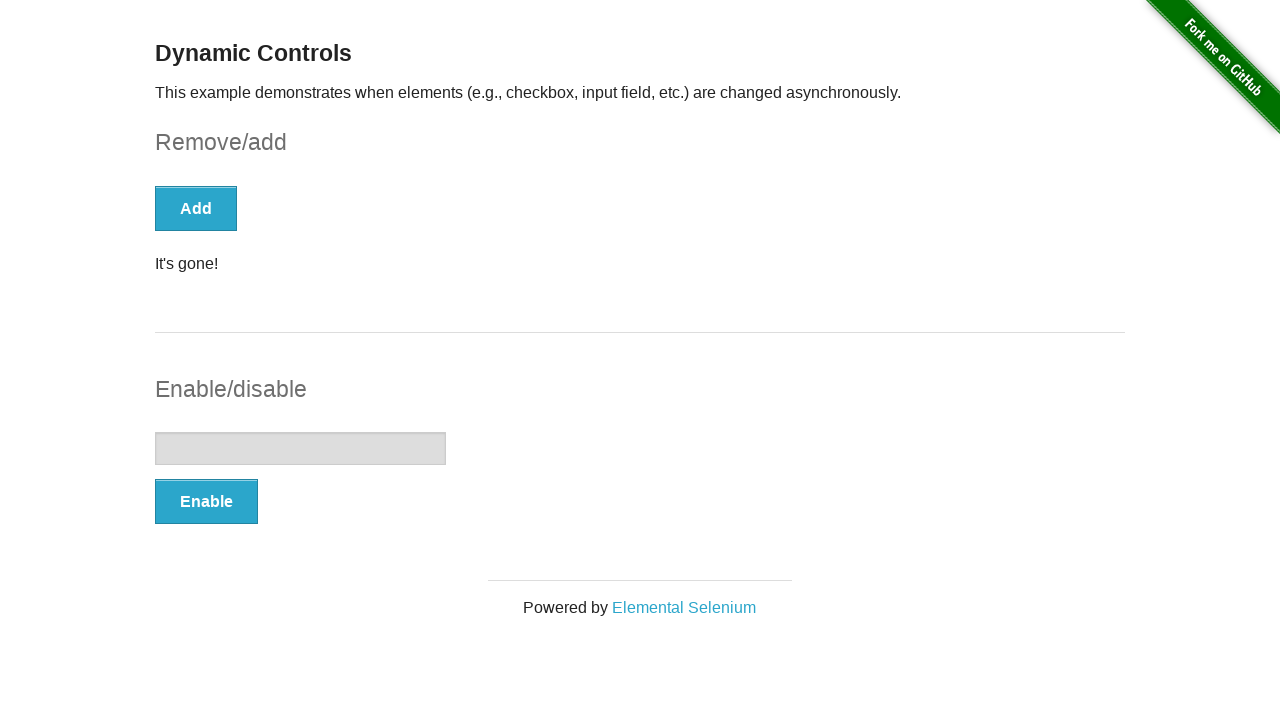

Clicked Add button to restore the dynamic control at (196, 208) on xpath=//button[text()='Add']
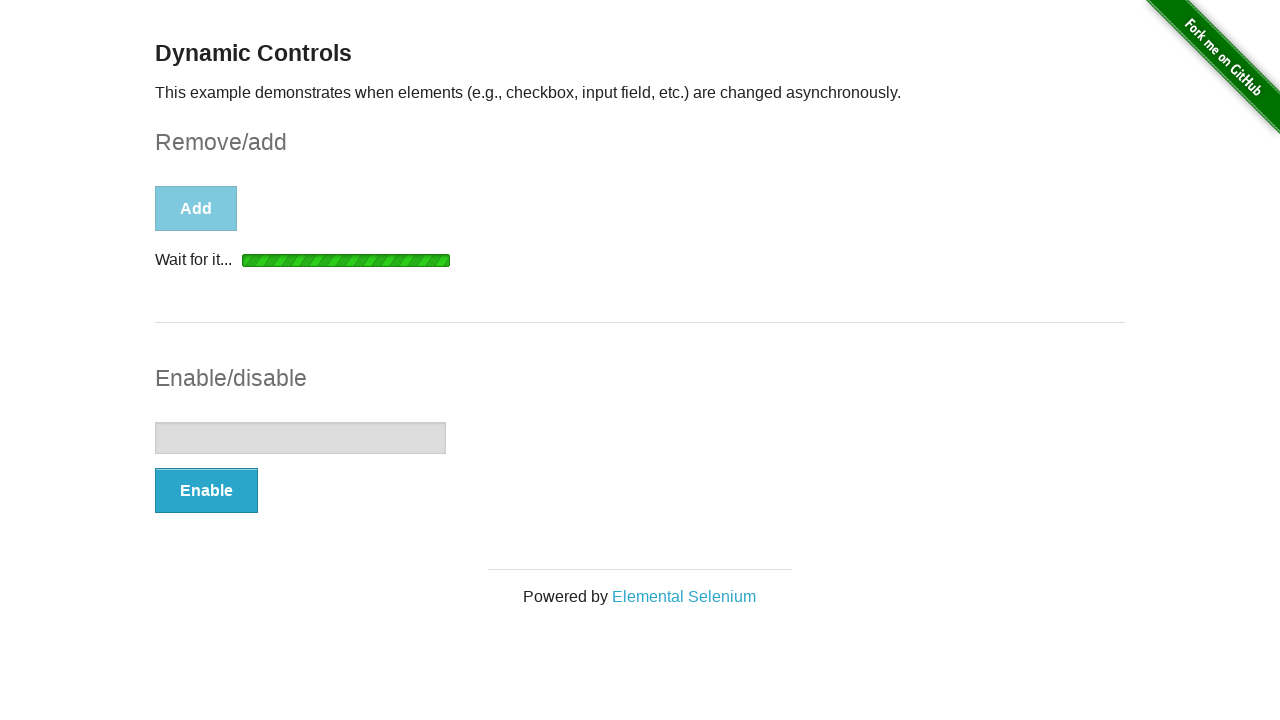

Verified 'It's back' message is displayed after restoration
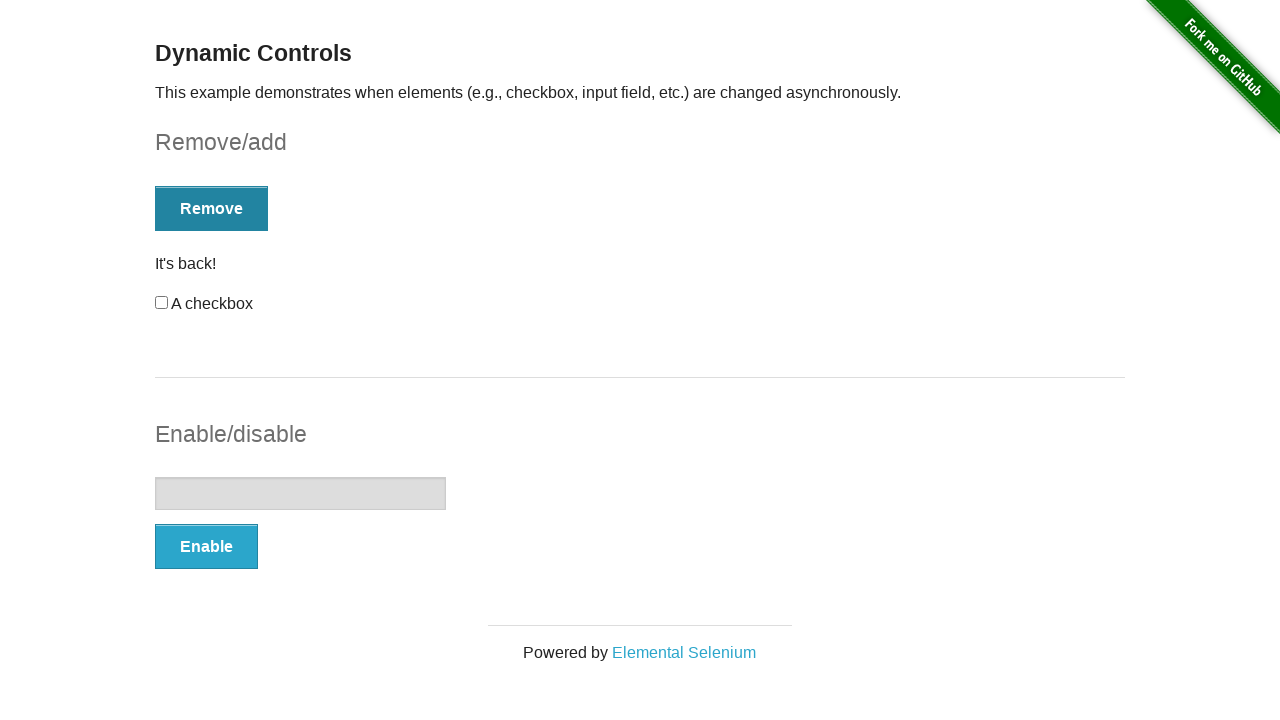

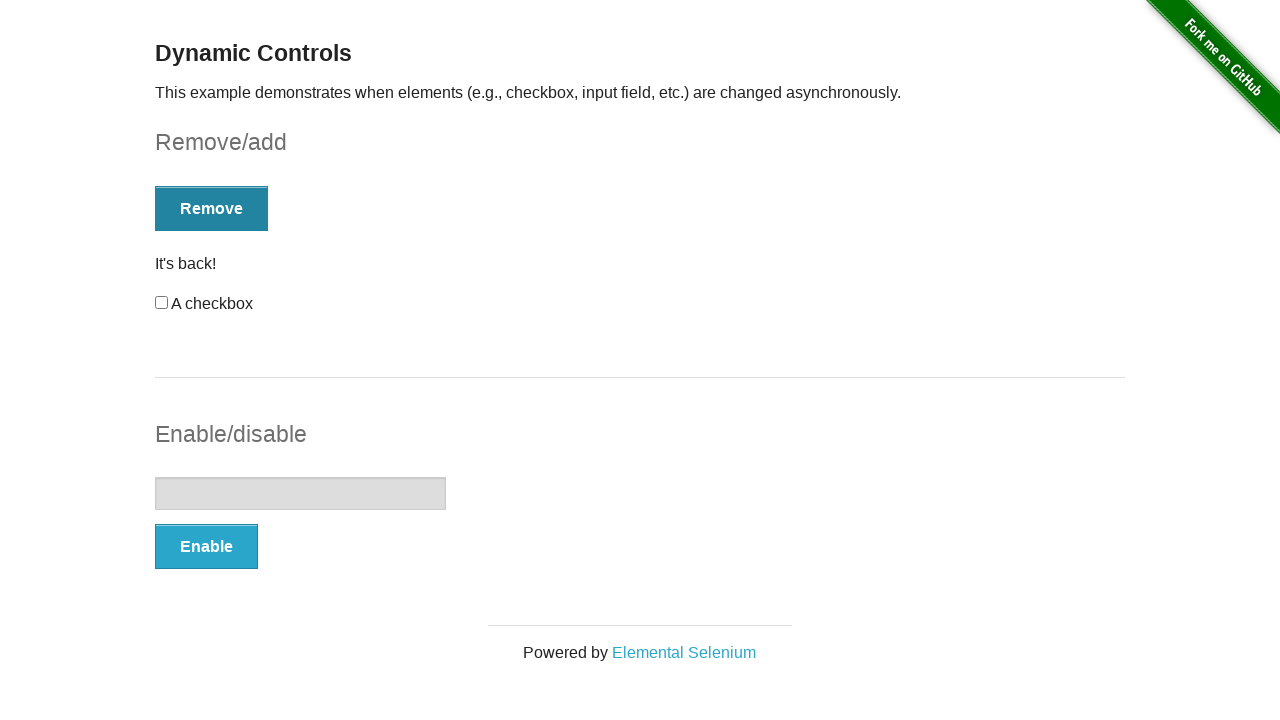